Tests an e-commerce checkout flow by searching for products, adding them to cart, applying a promo code, and completing the order with country selection

Starting URL: https://rahulshettyacademy.com/seleniumPractise/#/

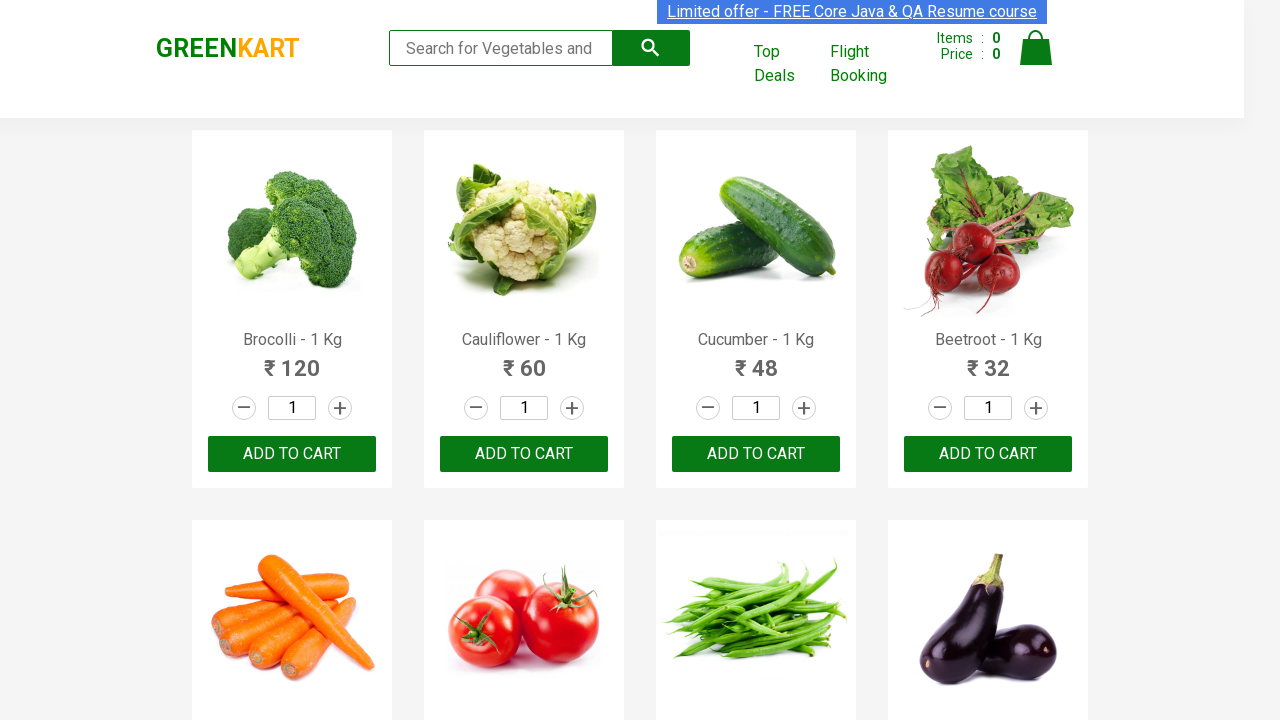

Filled search field with 'ap' to find products on .search-keyword
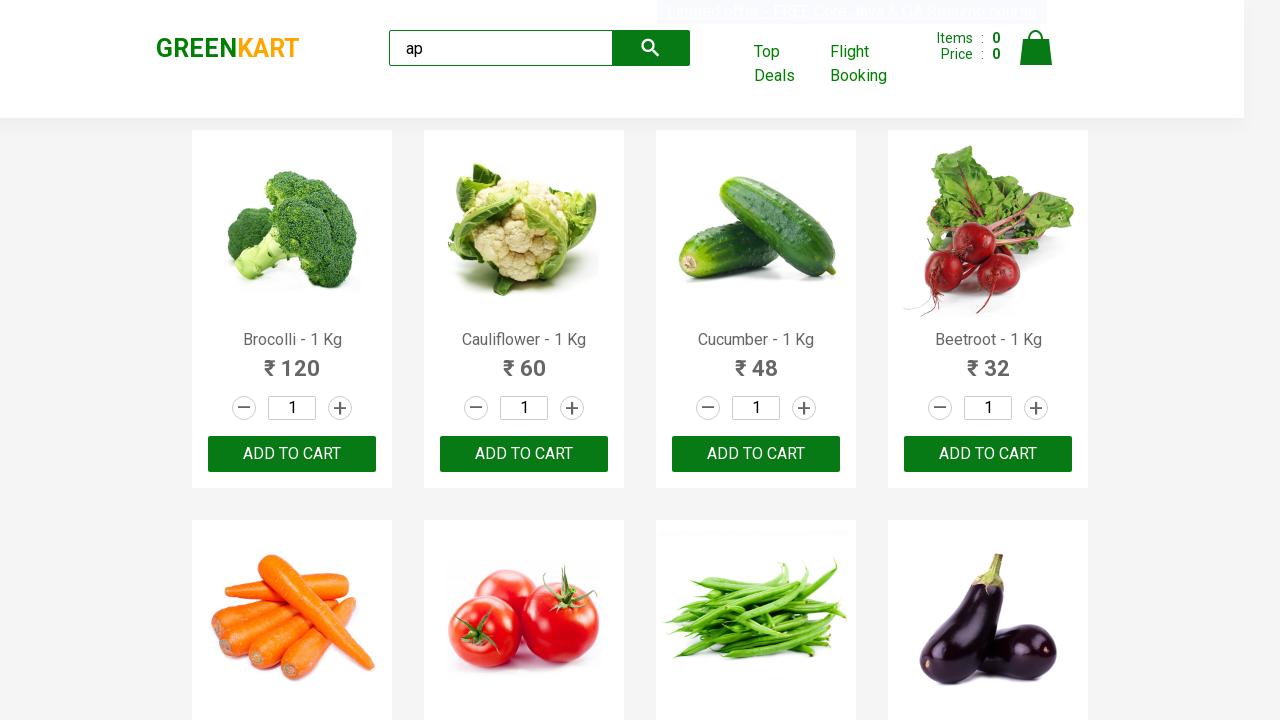

Waited for products to load
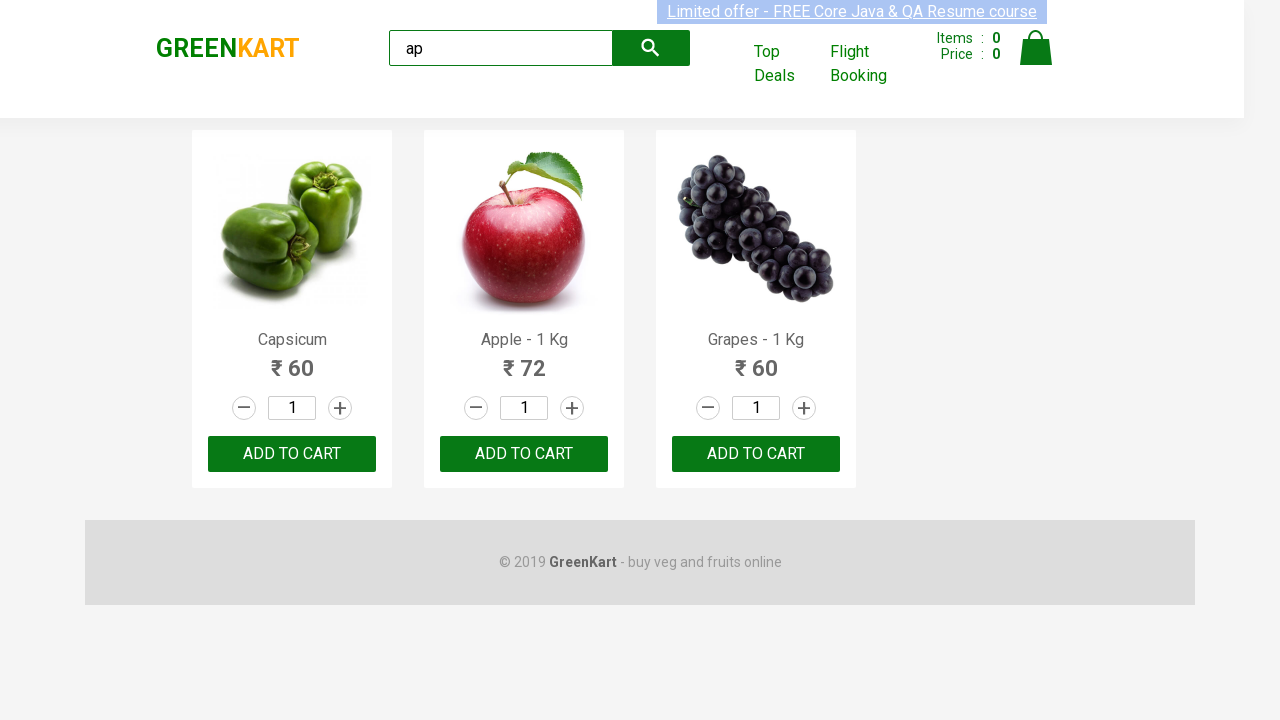

Added product 'Apple - 1 Kg' to cart at (524, 454) on .products .product >> nth=1 >> button
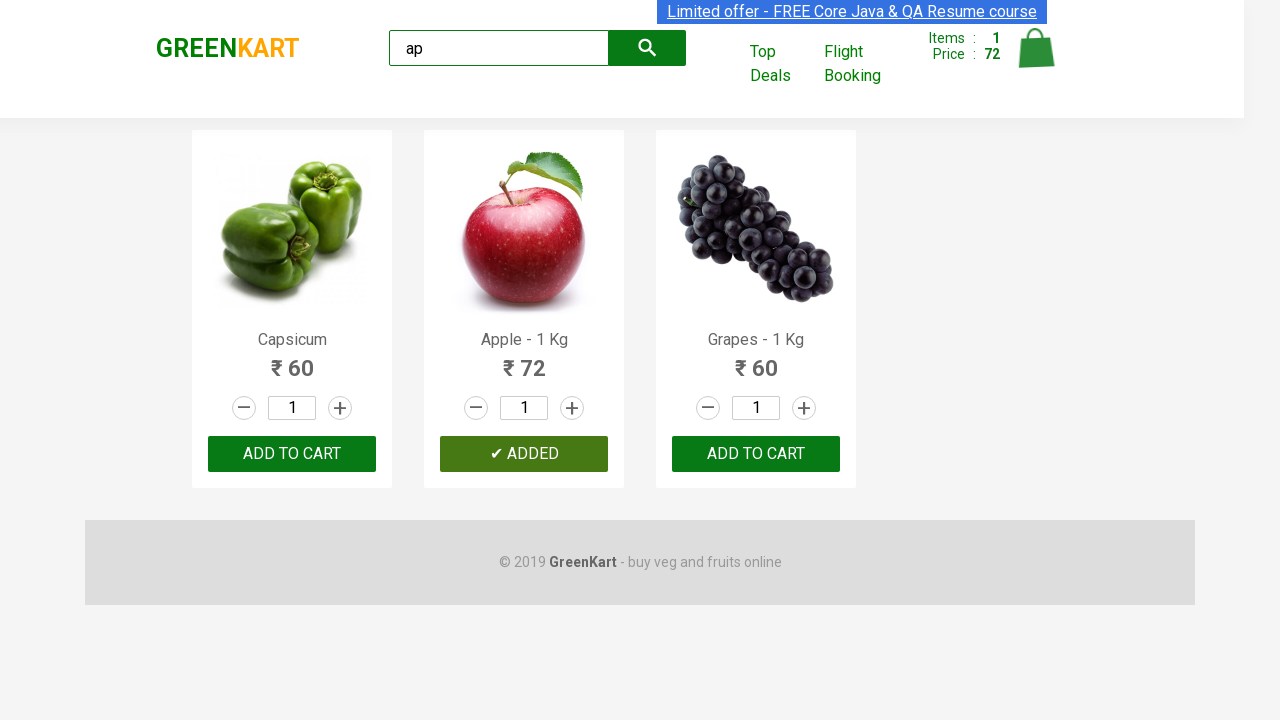

Clicked on cart icon to view cart at (1036, 48) on [src="https://rahulshettyacademy.com/seleniumPractise/images/bag.png"]
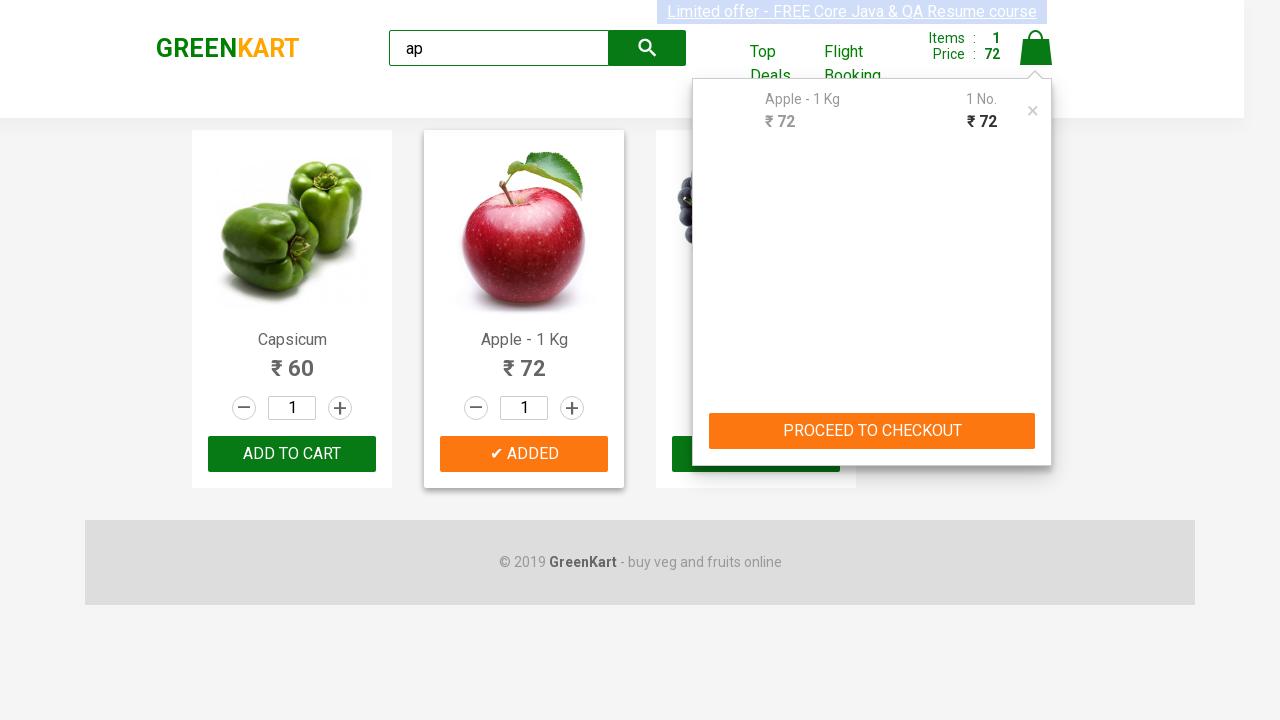

Clicked PROCEED TO CHECKOUT button at (872, 431) on text=PROCEED TO CHECKOUT
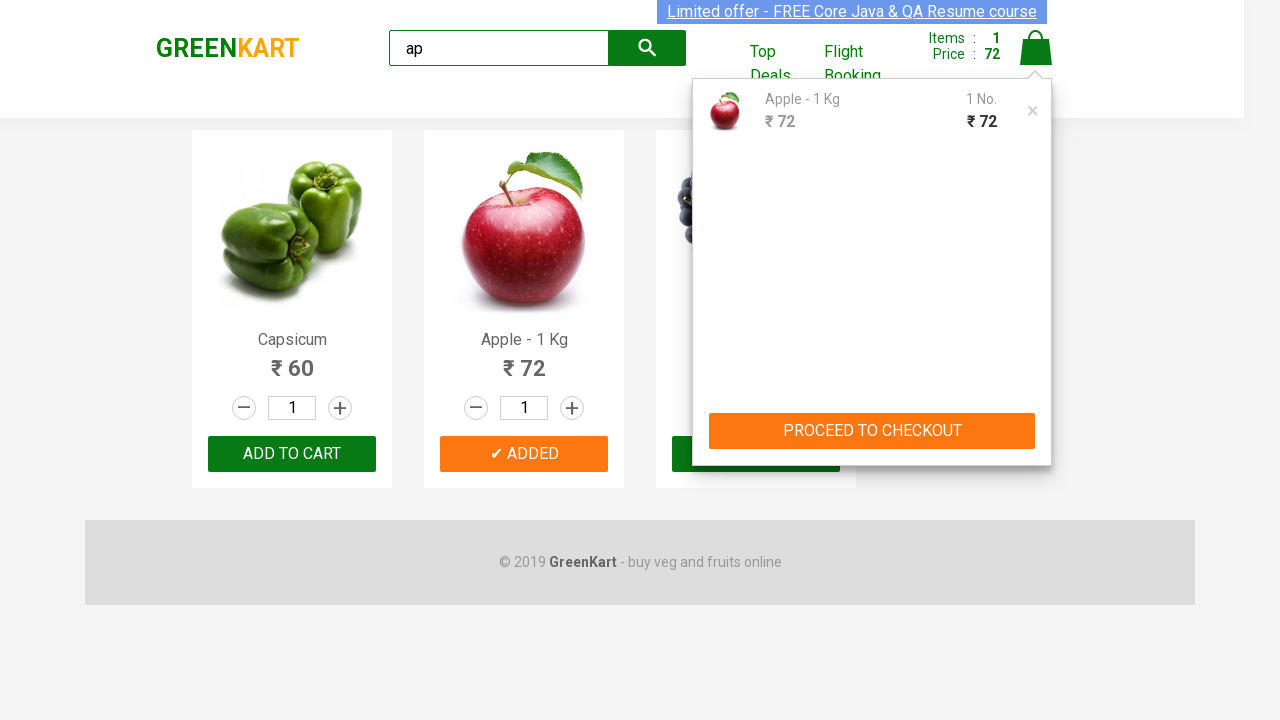

Entered promo code '20%' on .promoCode
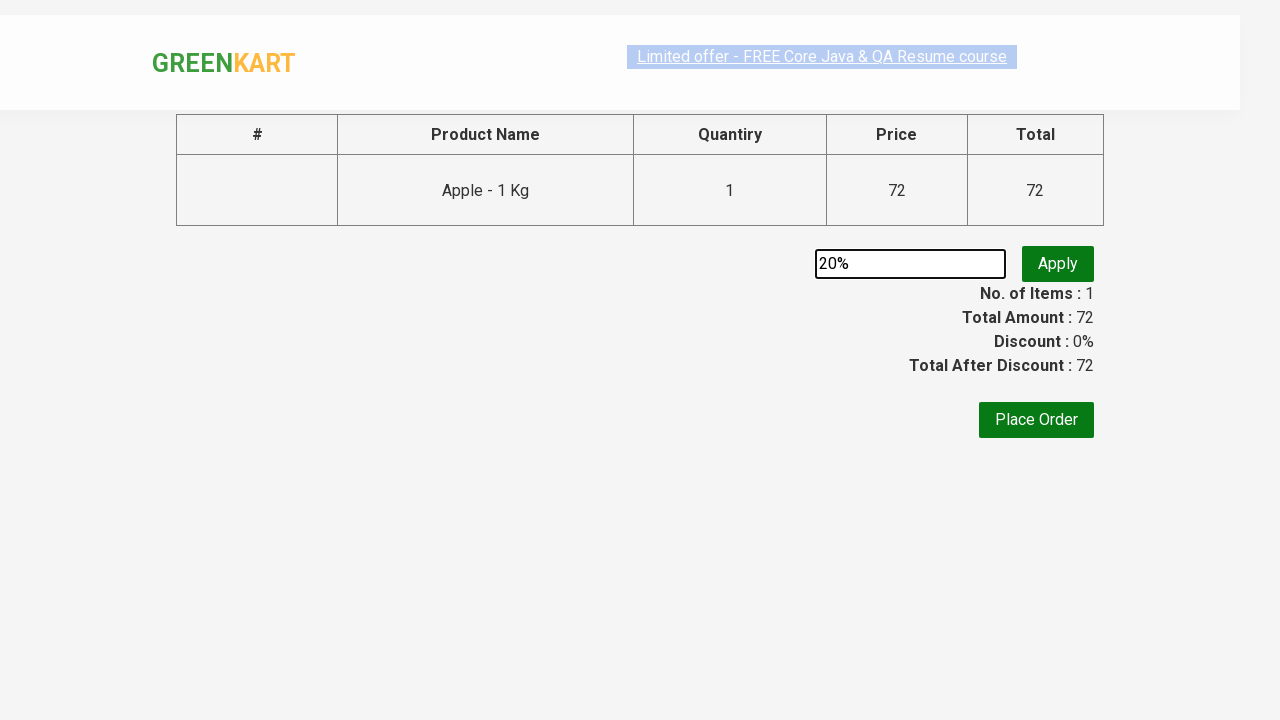

Applied promo code at (1058, 264) on text=Apply
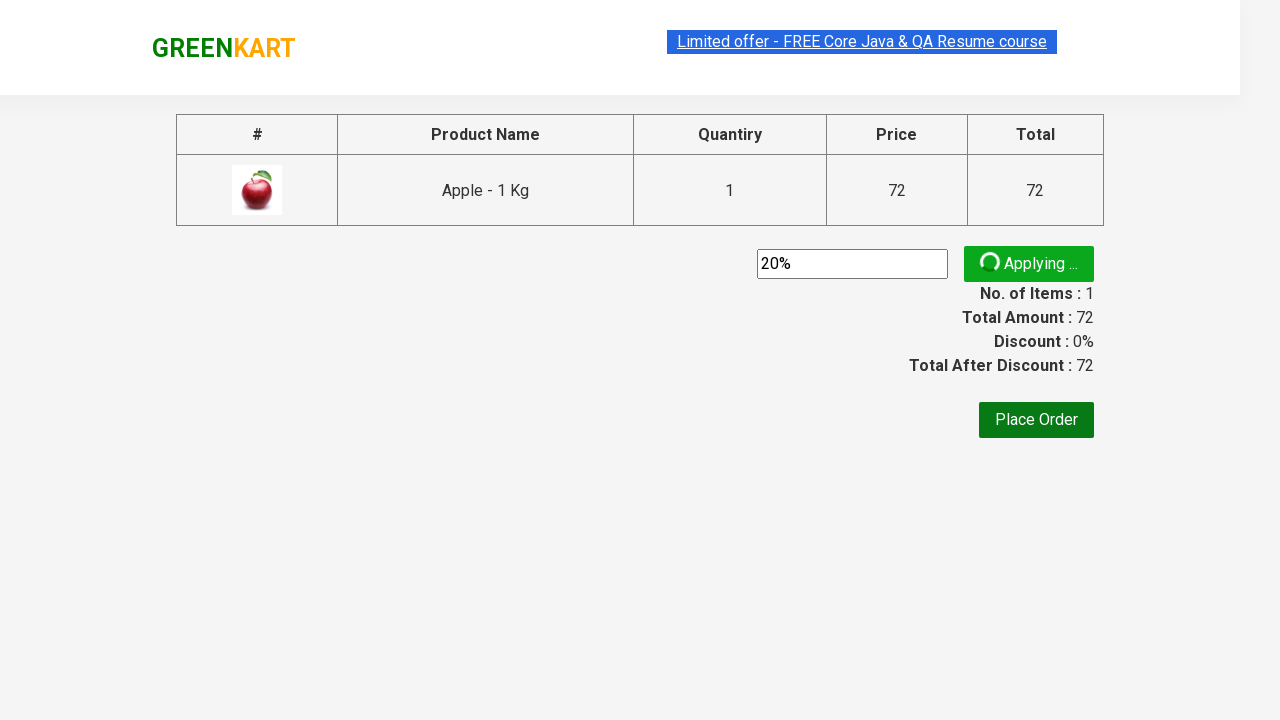

Clicked Place Order button at (1036, 420) on text=Place Order
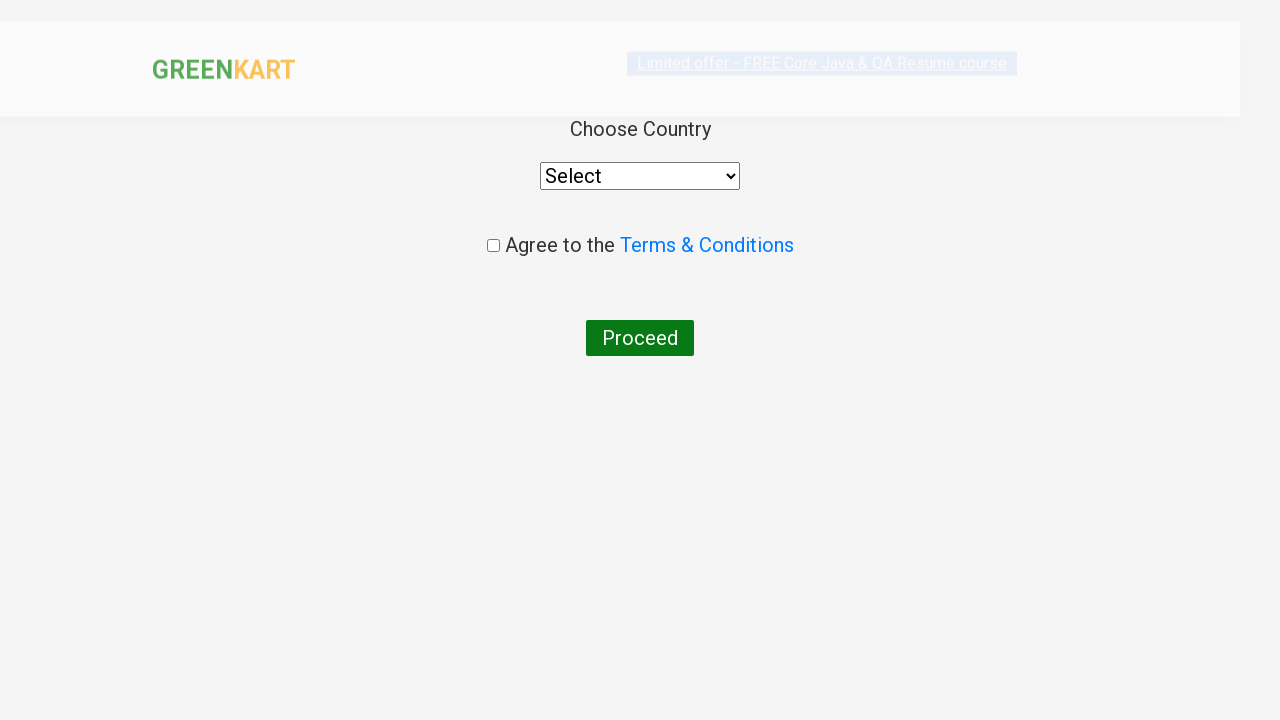

Selected India as country on select
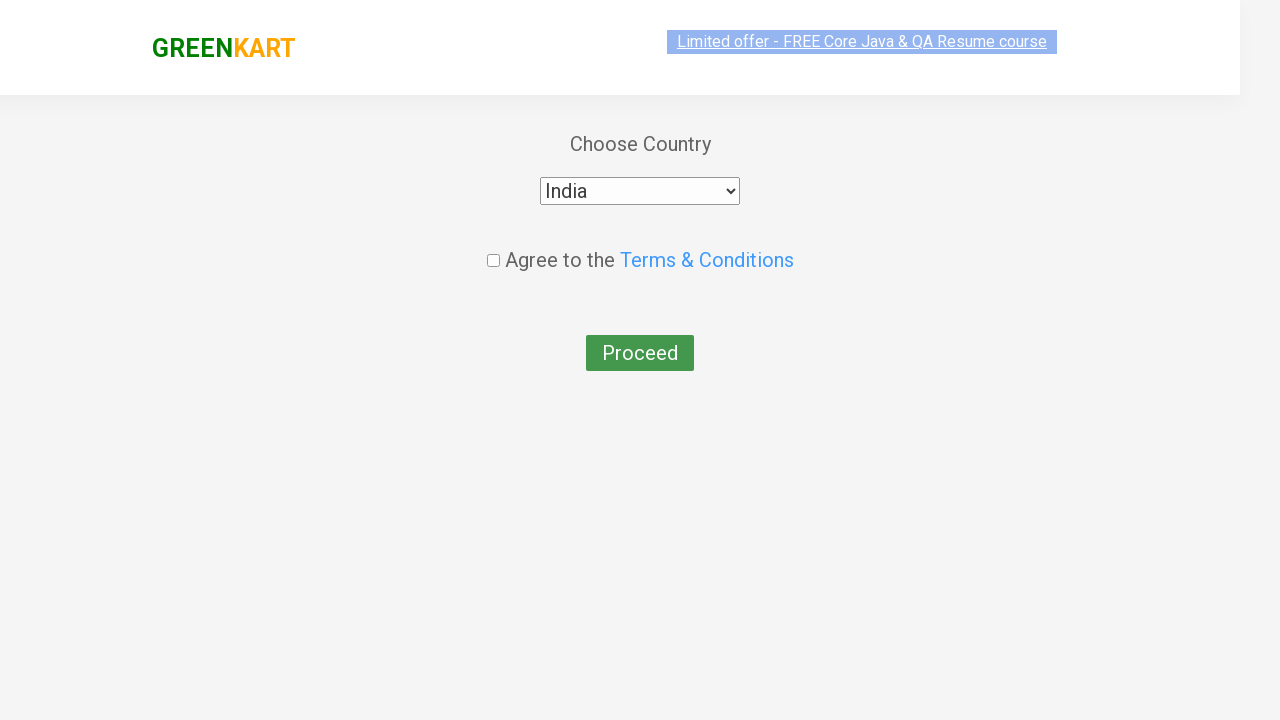

Checked the agreement checkbox at (493, 246) on [type="checkbox"]
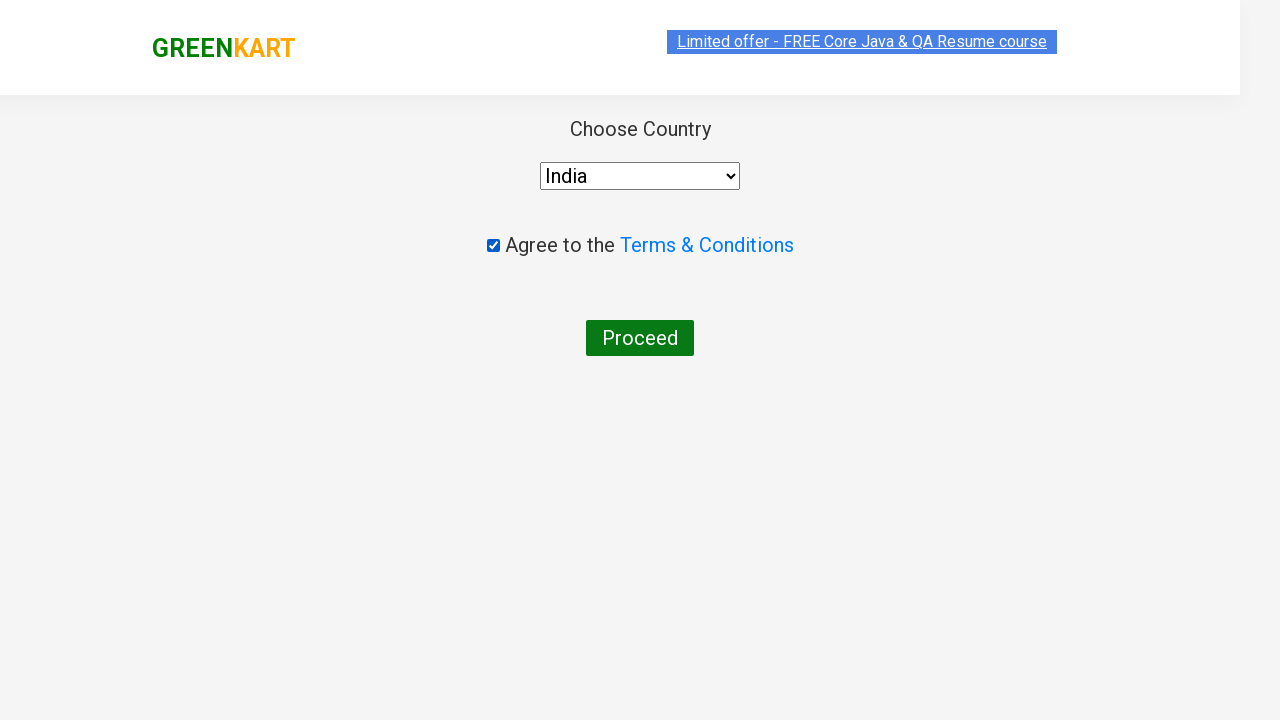

Clicked Proceed button to complete order at (640, 338) on text=Proceed
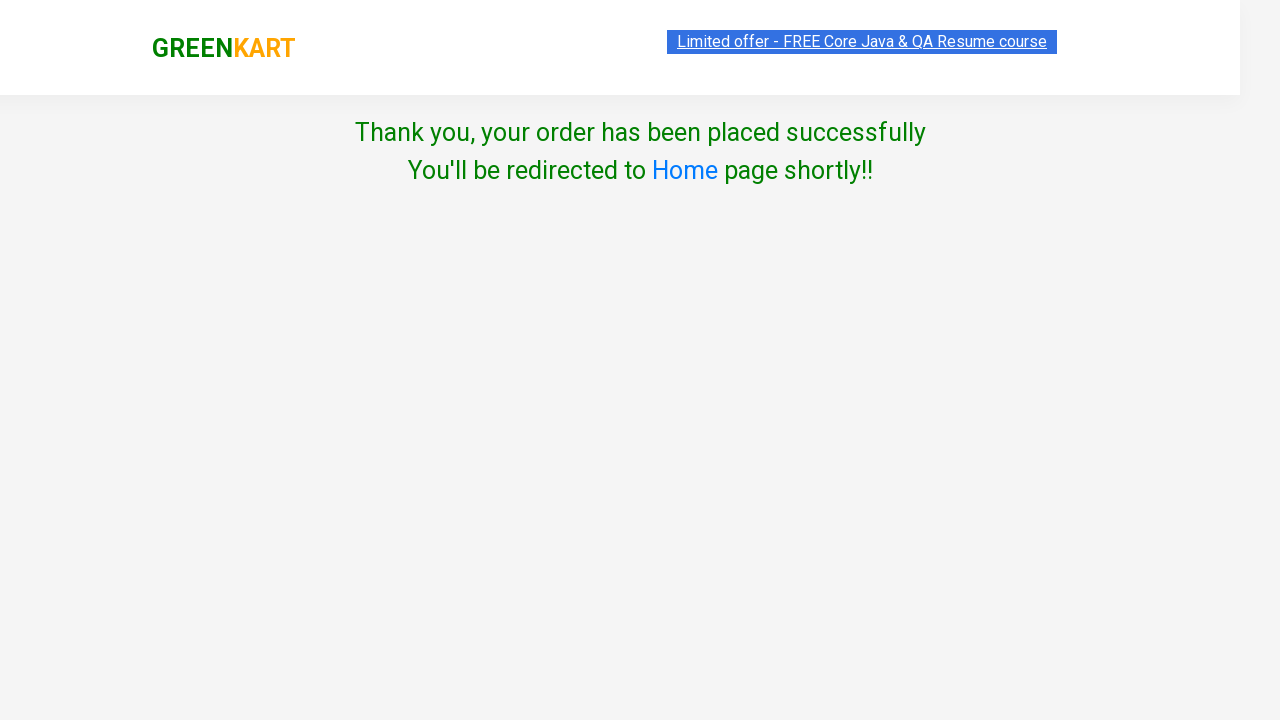

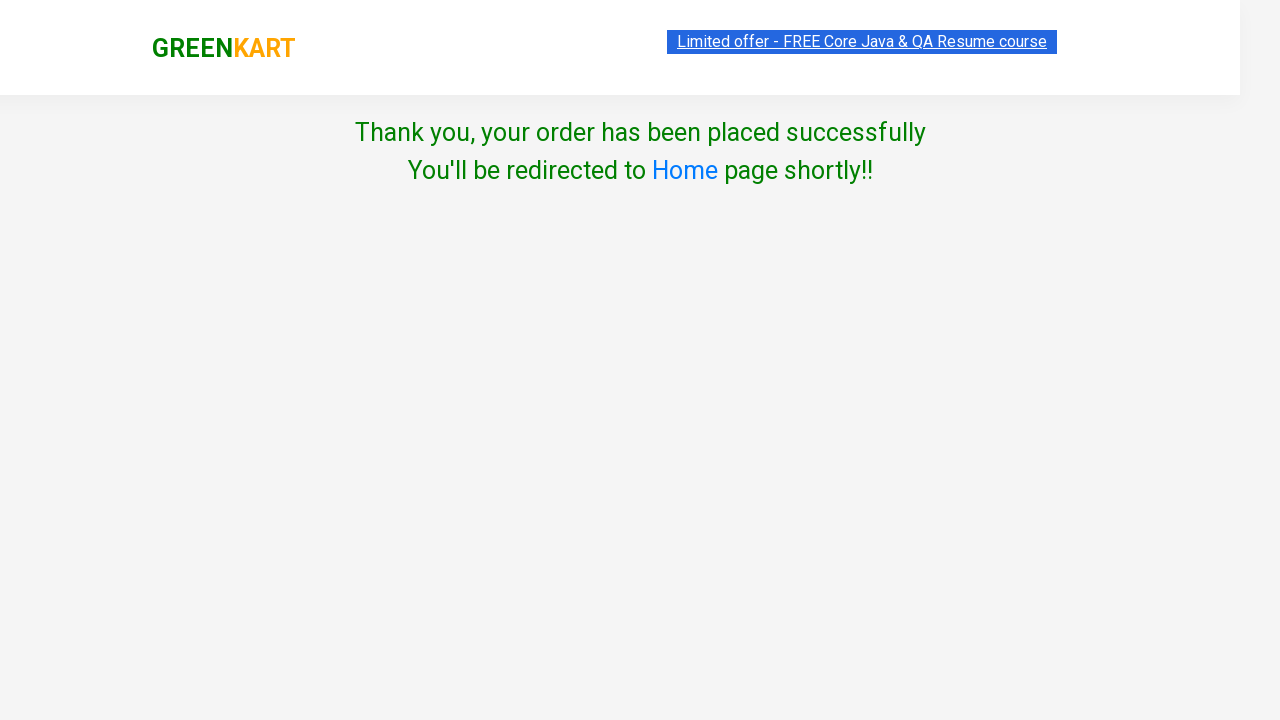